Tests a web form by entering text into a text box and clicking the submit button, then verifies the confirmation message is displayed

Starting URL: https://www.selenium.dev/selenium/web/web-form.html

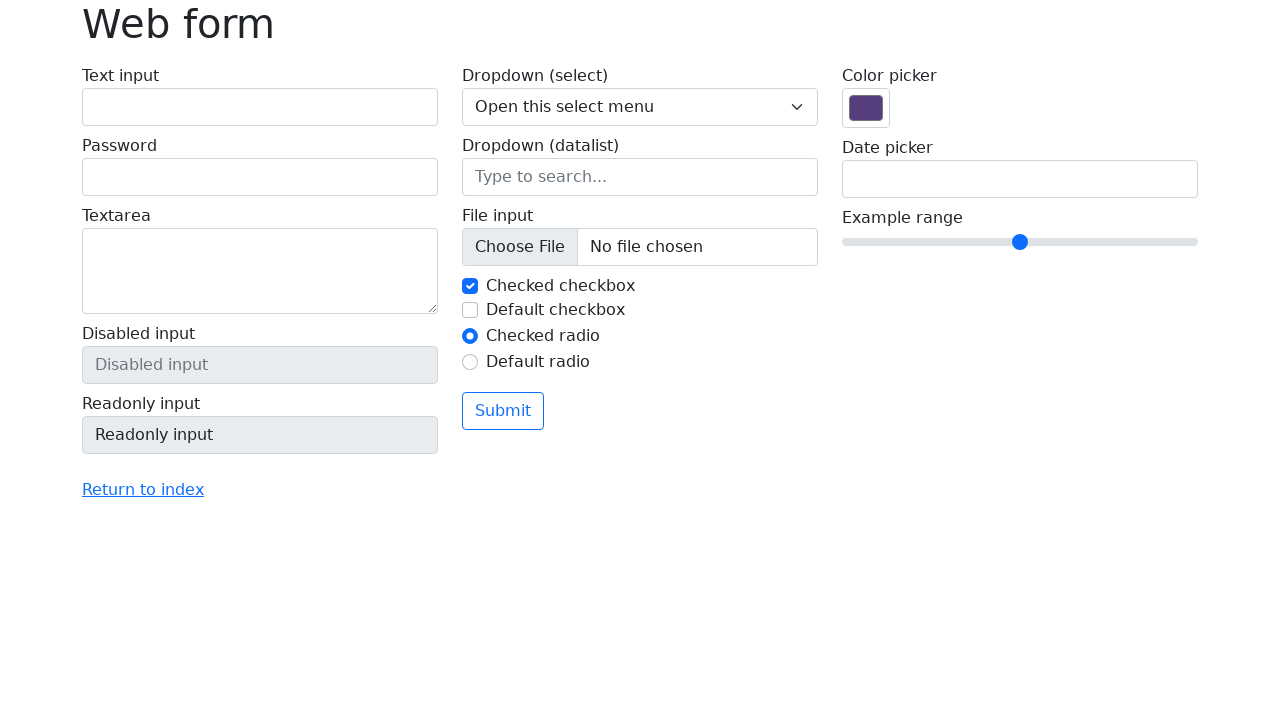

Verified page title is 'Web form'
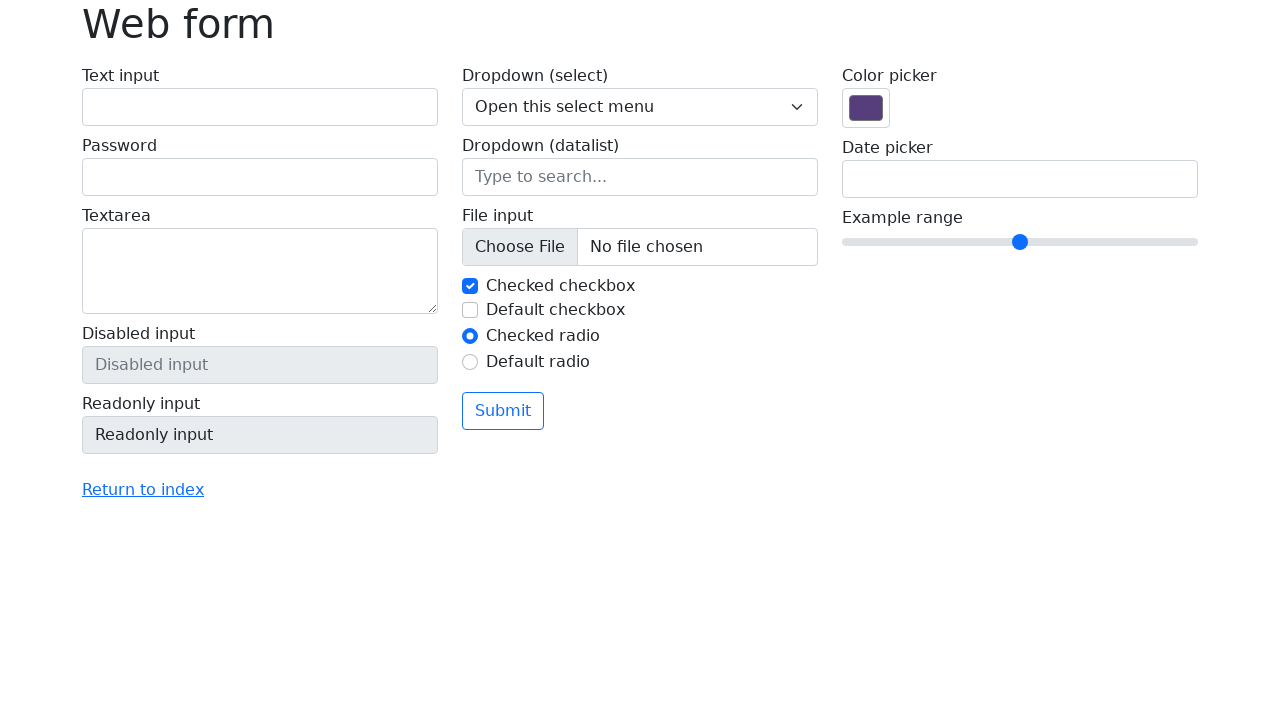

Filled text input field with 'Selenium' on input[name='my-text']
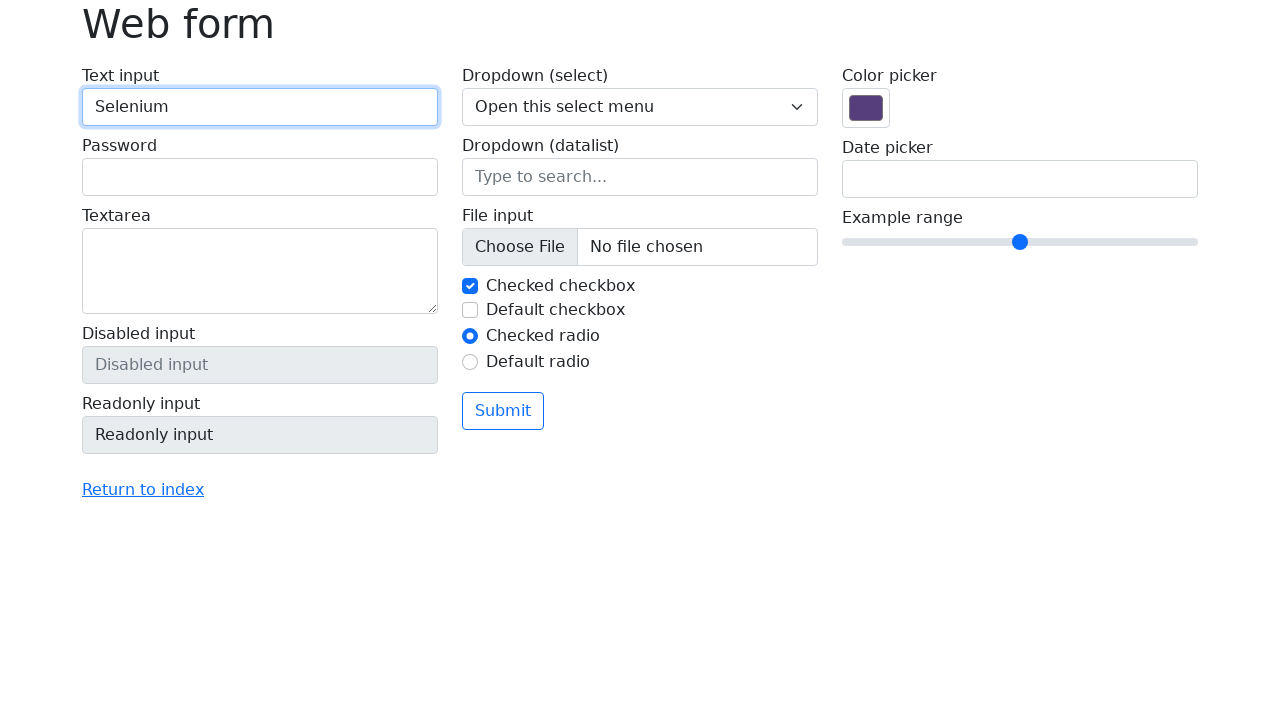

Clicked the submit button at (503, 411) on button
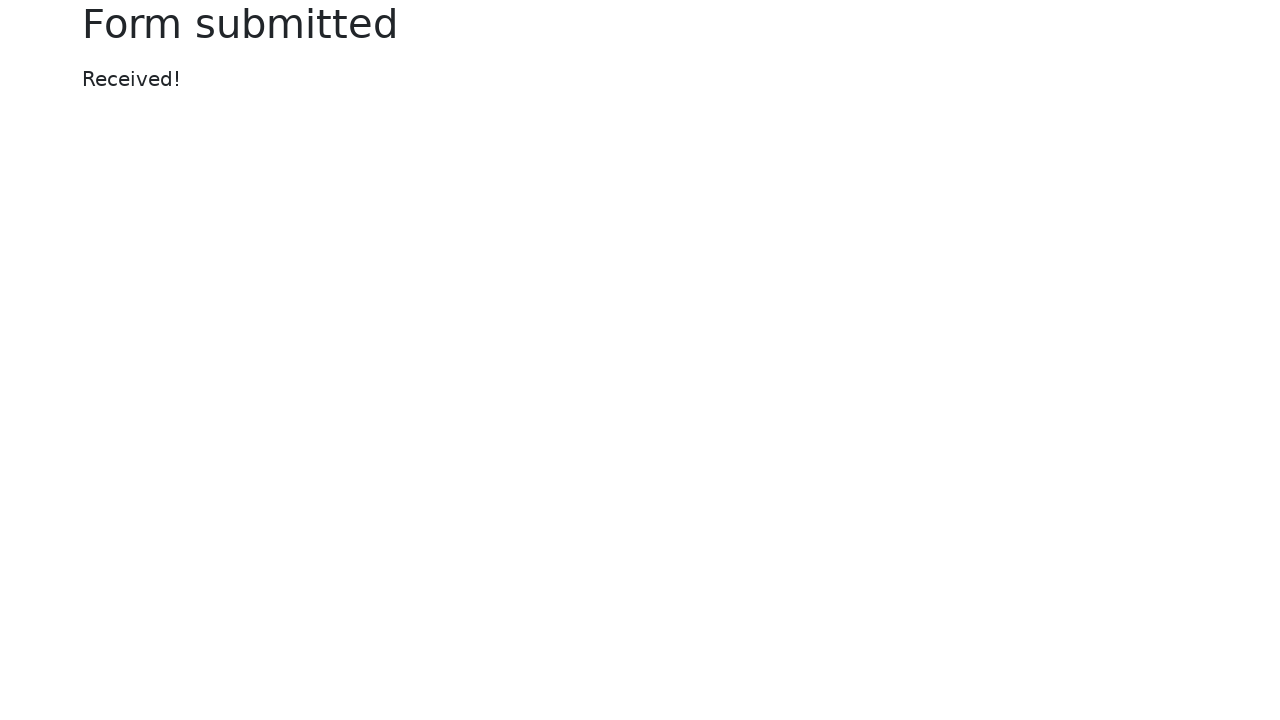

Located the confirmation message element
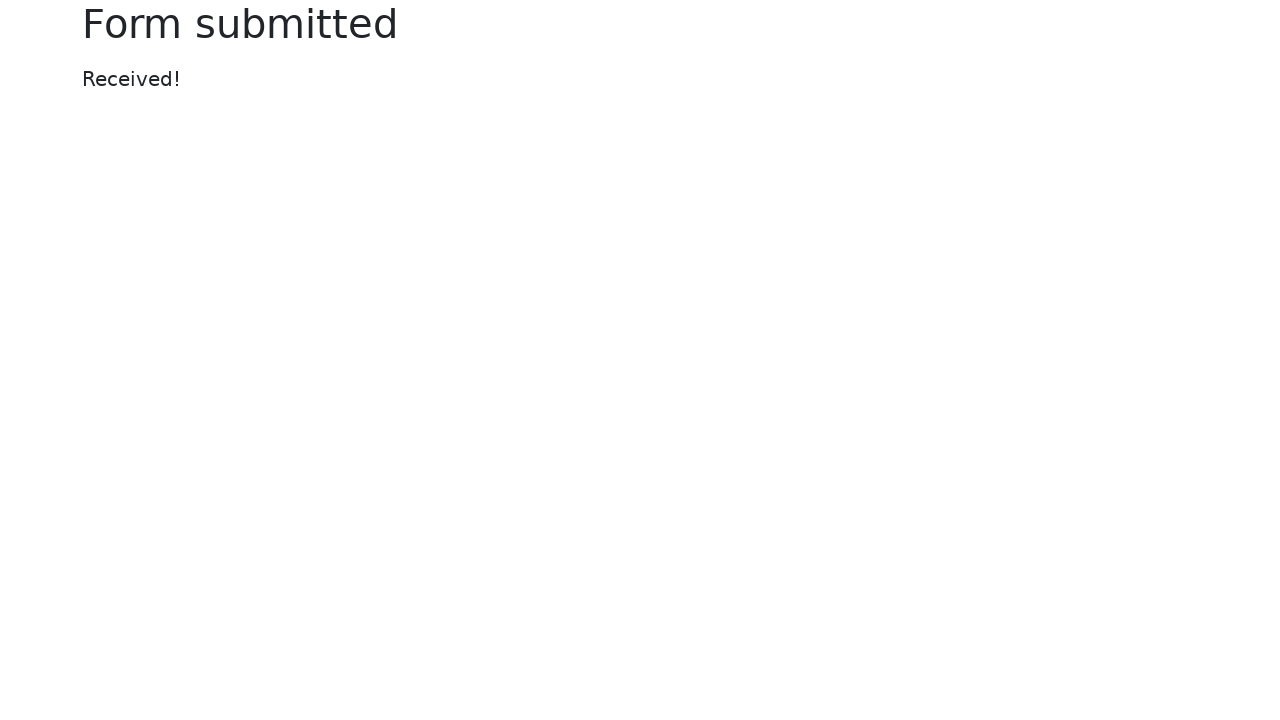

Verified confirmation message displays 'Received!'
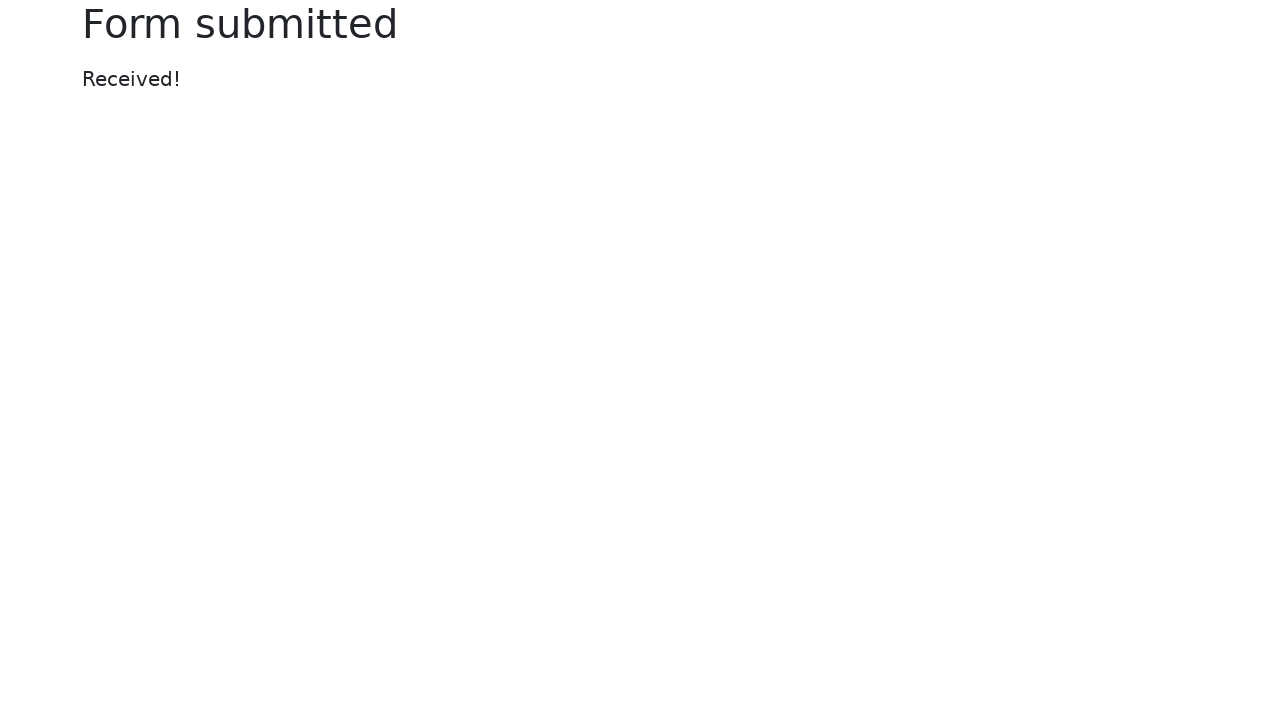

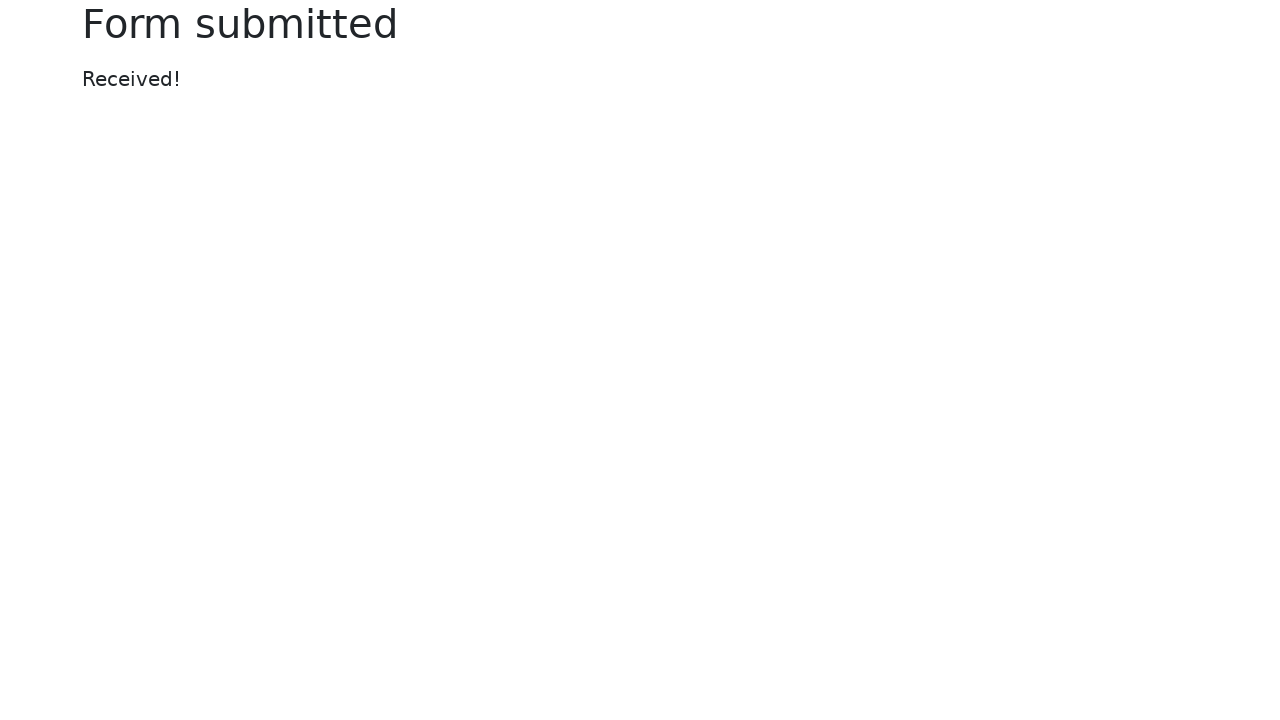